Tests menu navigation using hover actions to navigate through Interactions menu to Drag and Drop submenu and click on Static option

Starting URL: http://demo.automationtesting.in/Register.html

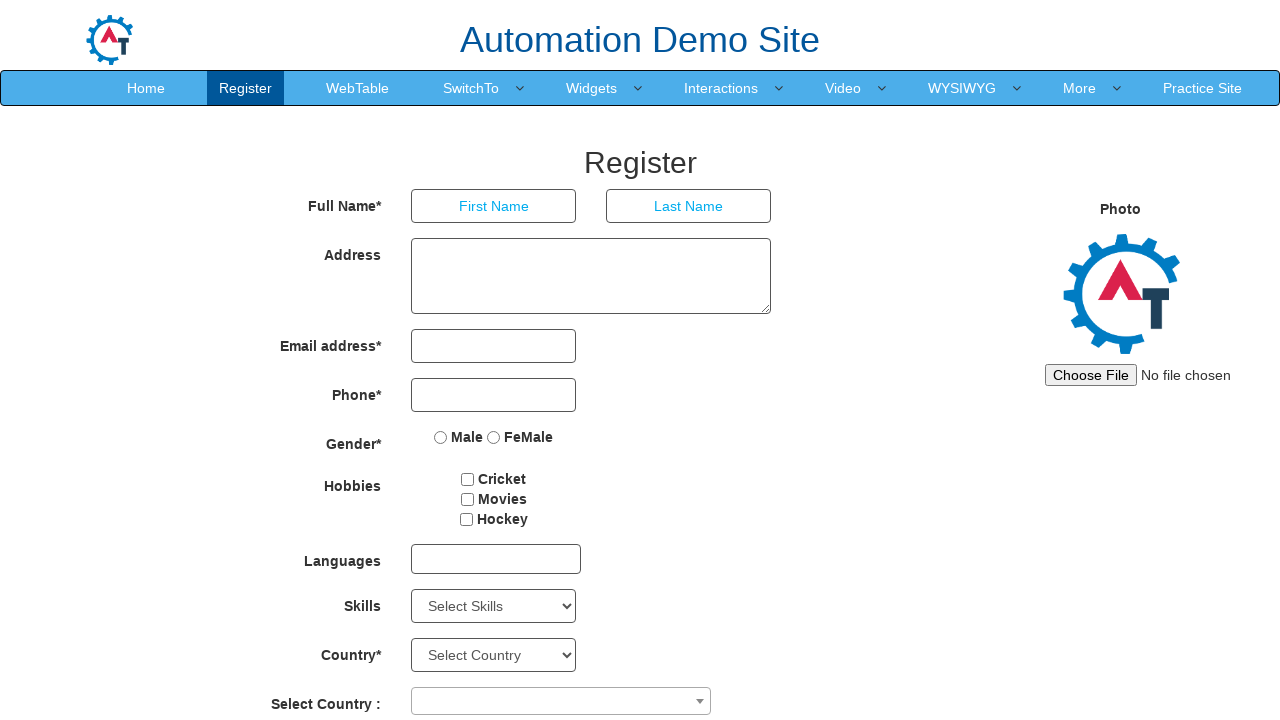

Hovered over 'Interactions' menu item to reveal submenu at (721, 88) on xpath=//a[text()='Interactions ']
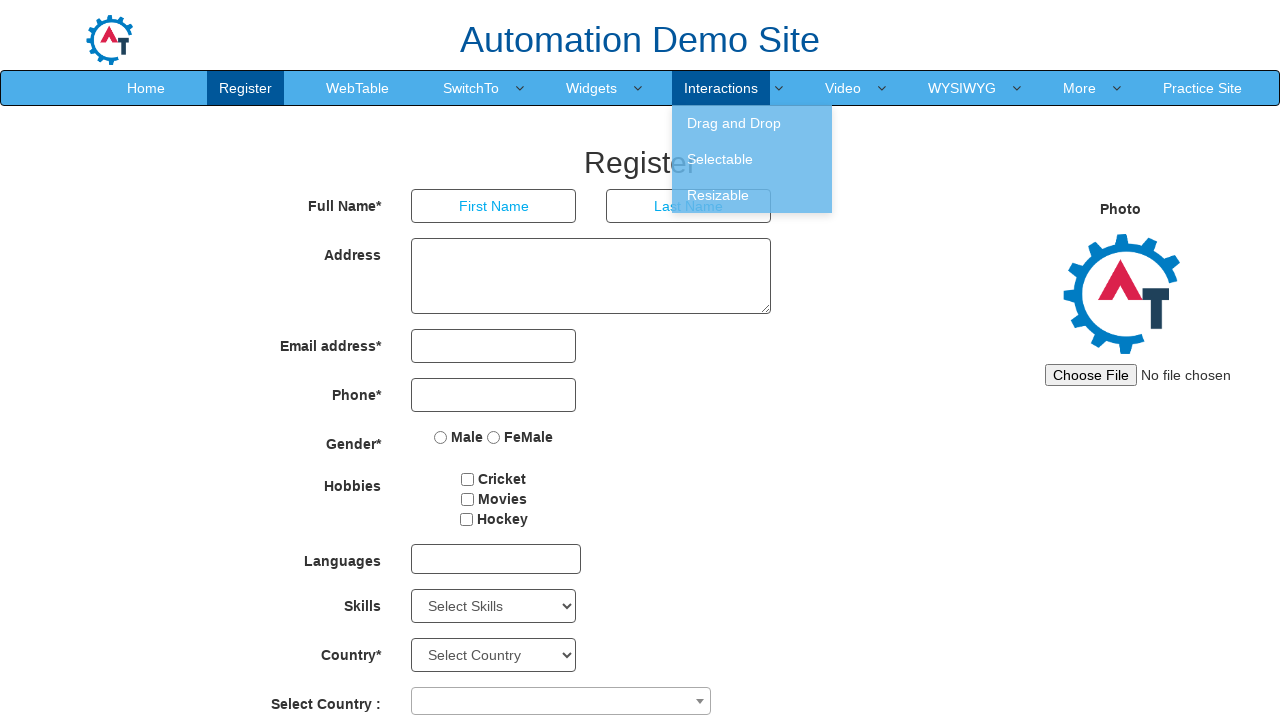

Hovered over 'Drag and Drop' submenu item at (752, 123) on xpath=//a[text()='Drag and Drop ']
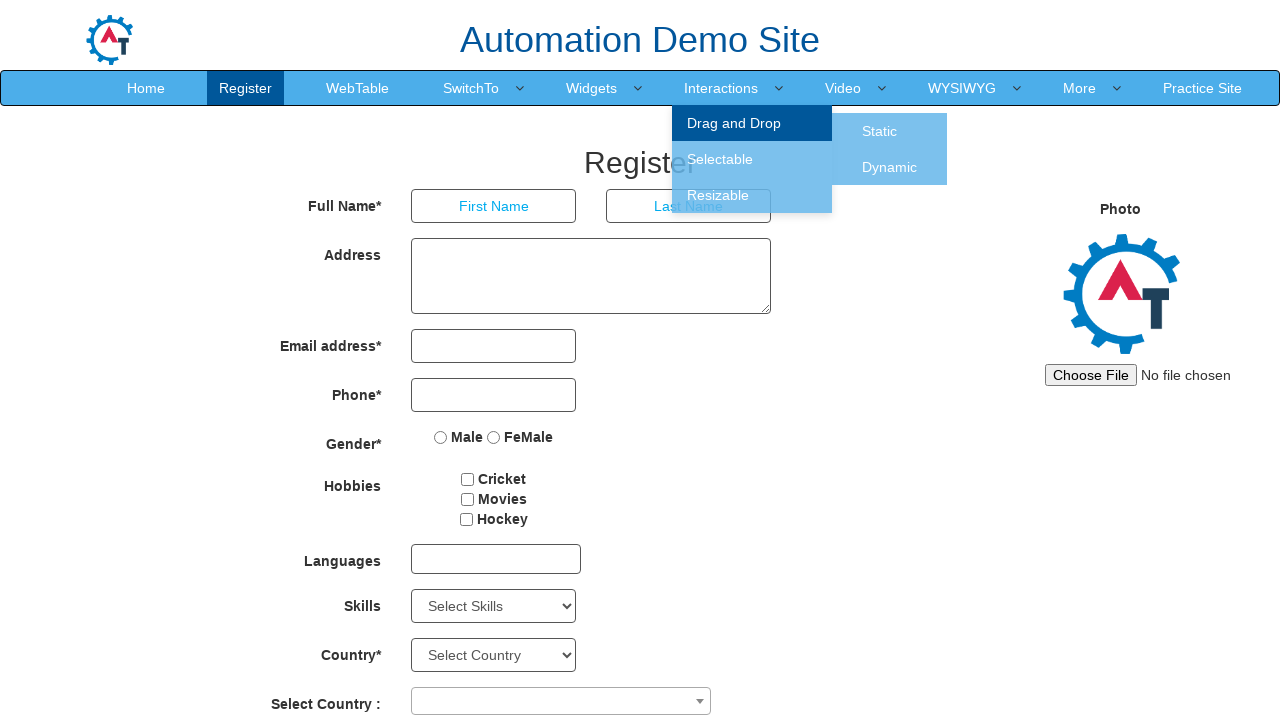

Clicked on 'Static' option under Drag and Drop submenu at (880, 131) on xpath=//a[text()='Static ']
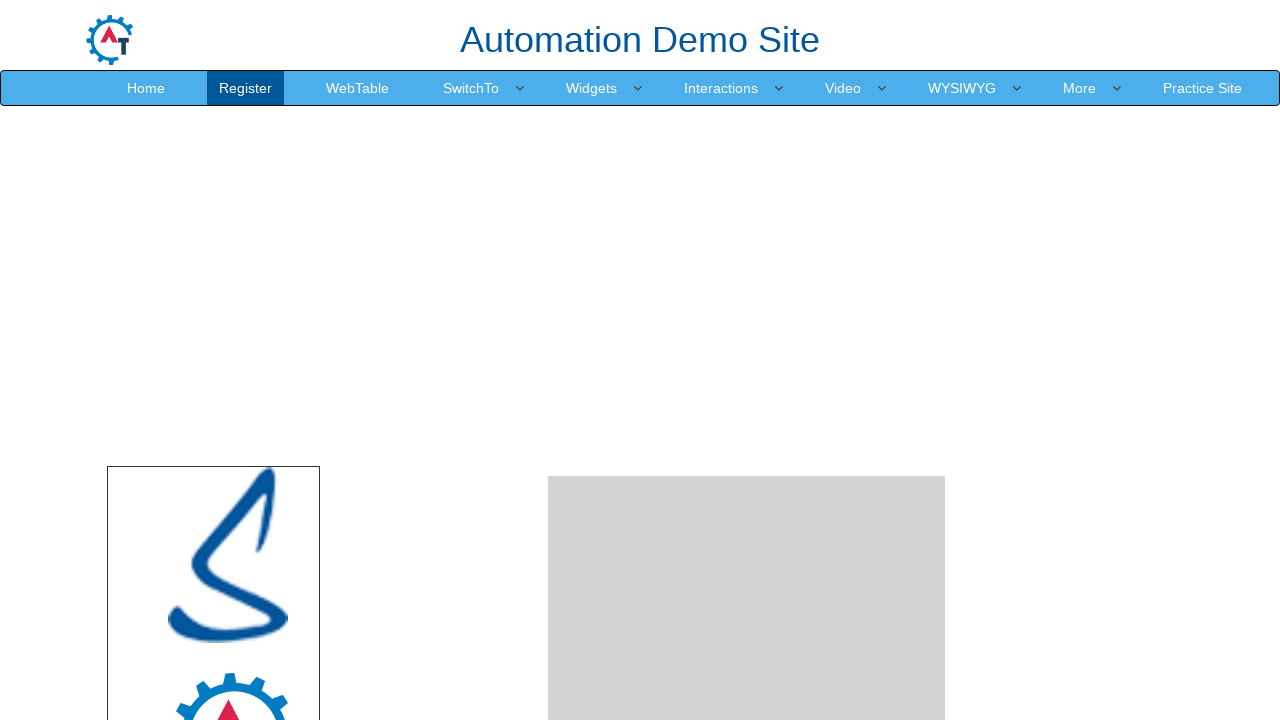

Waited for page to load and network to become idle
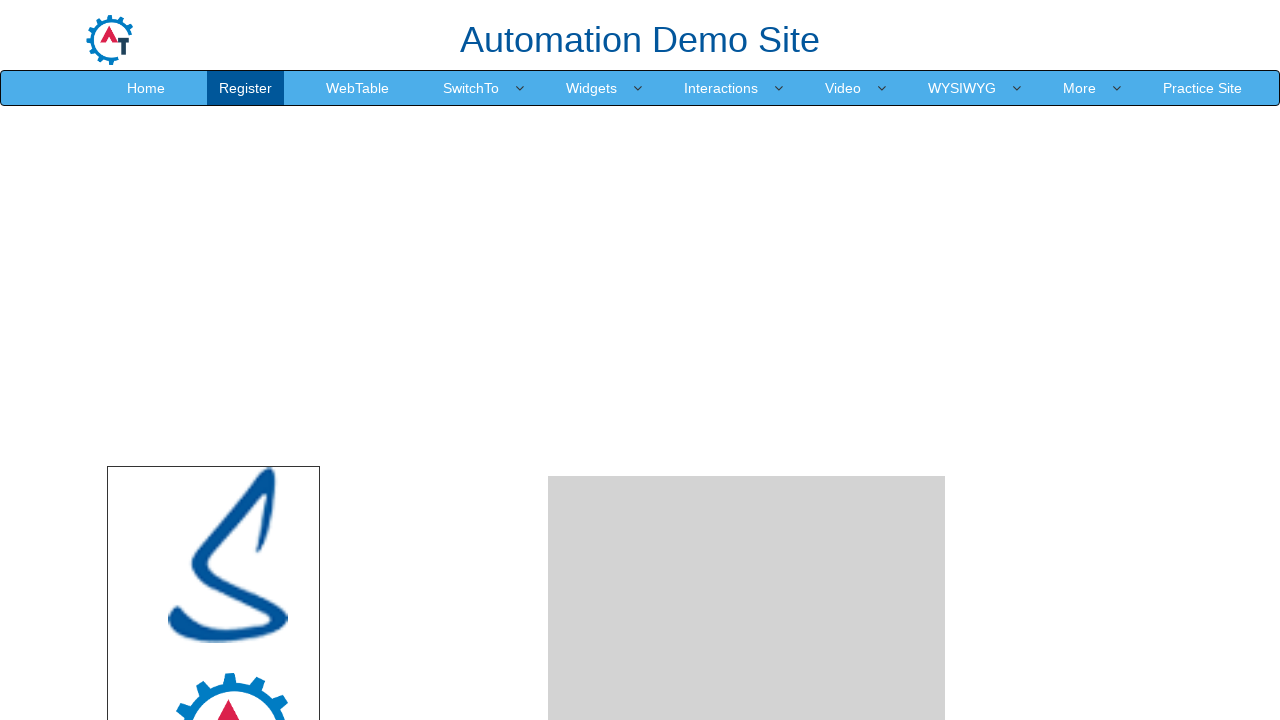

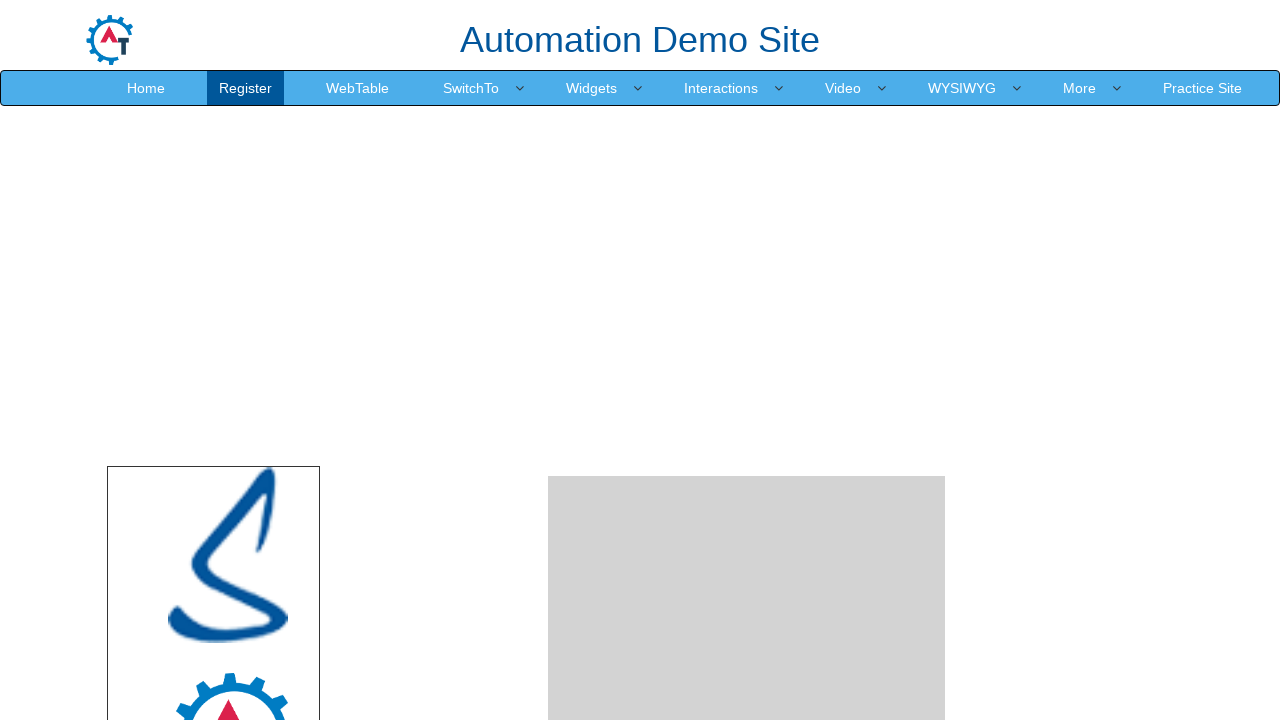